Tests AJIO website's search and filter functionality by searching for bags, applying filters for Men's Fashion Bags, and verifying the results are displayed

Starting URL: https://www.ajio.com/

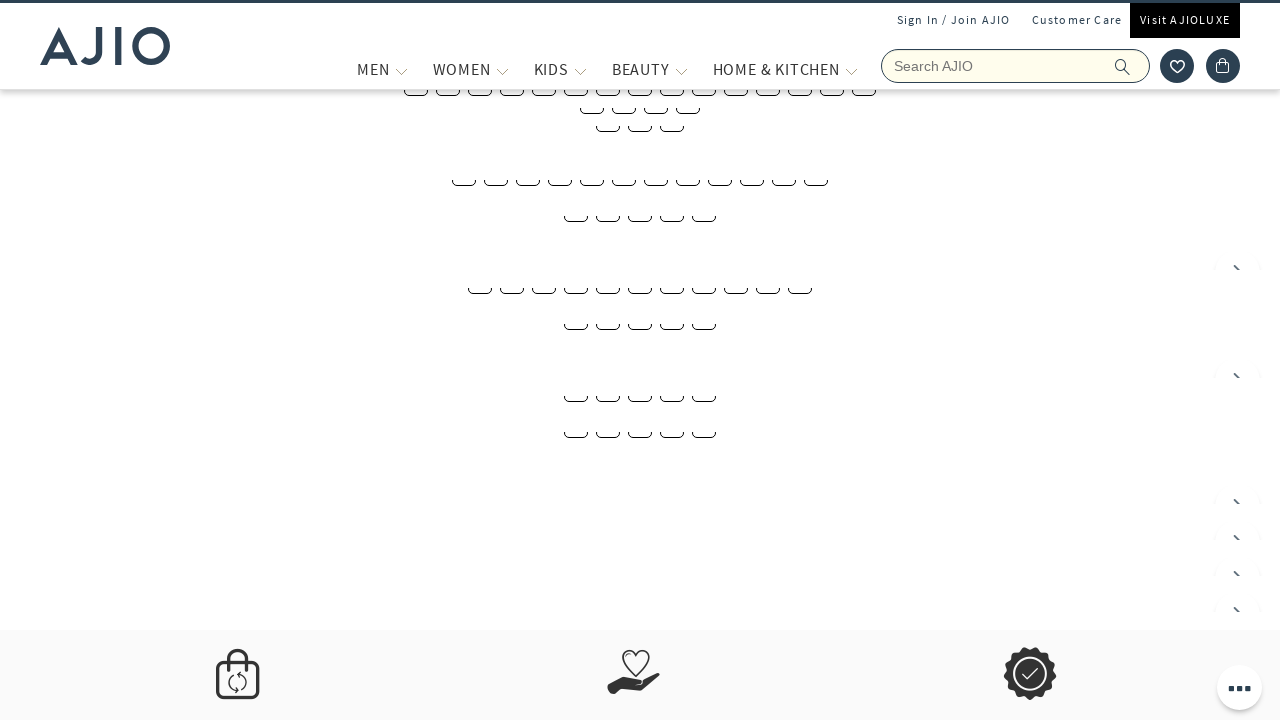

Filled search field with 'bags' on input[name='searchVal']
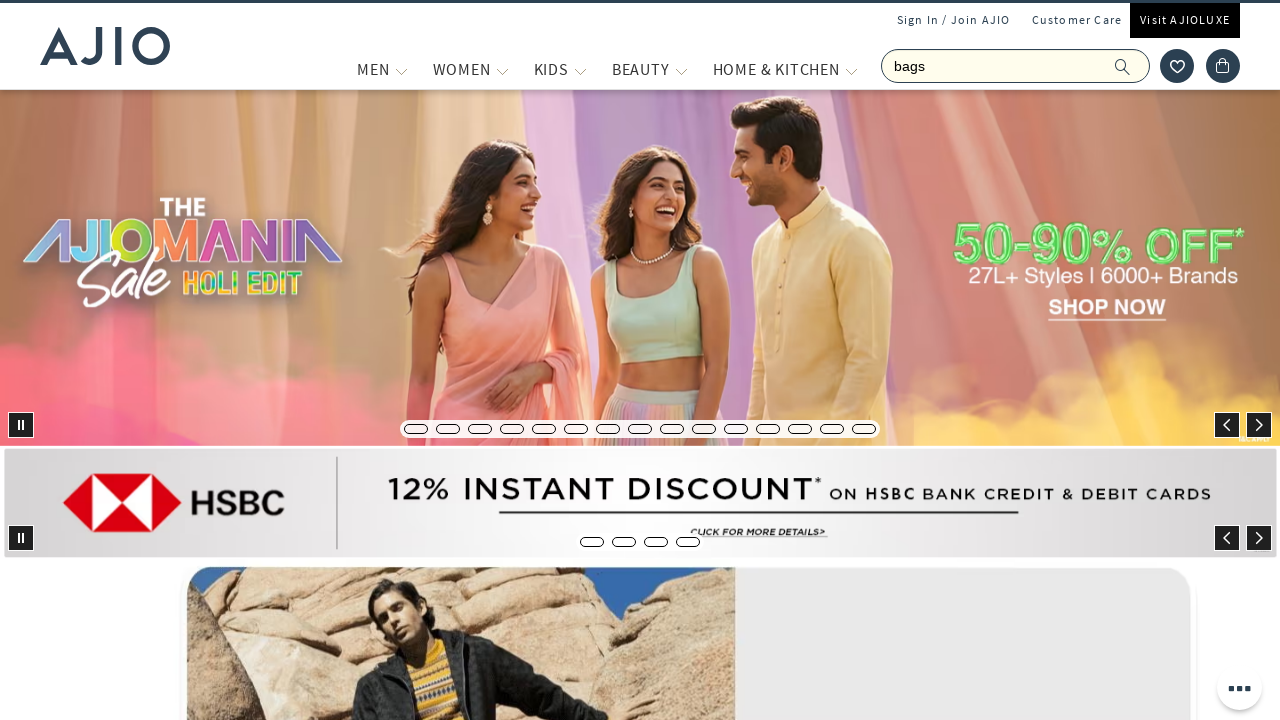

Pressed Enter to search for bags on input[name='searchVal']
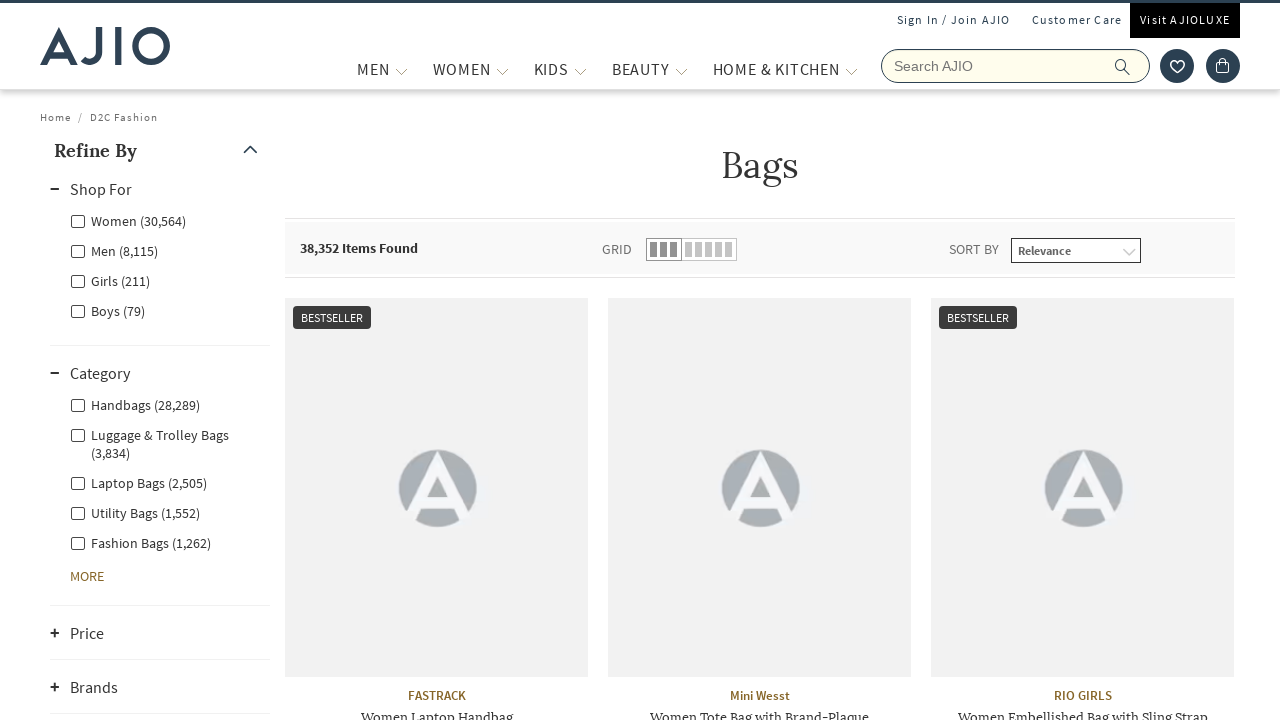

Waited 3 seconds for search results to load
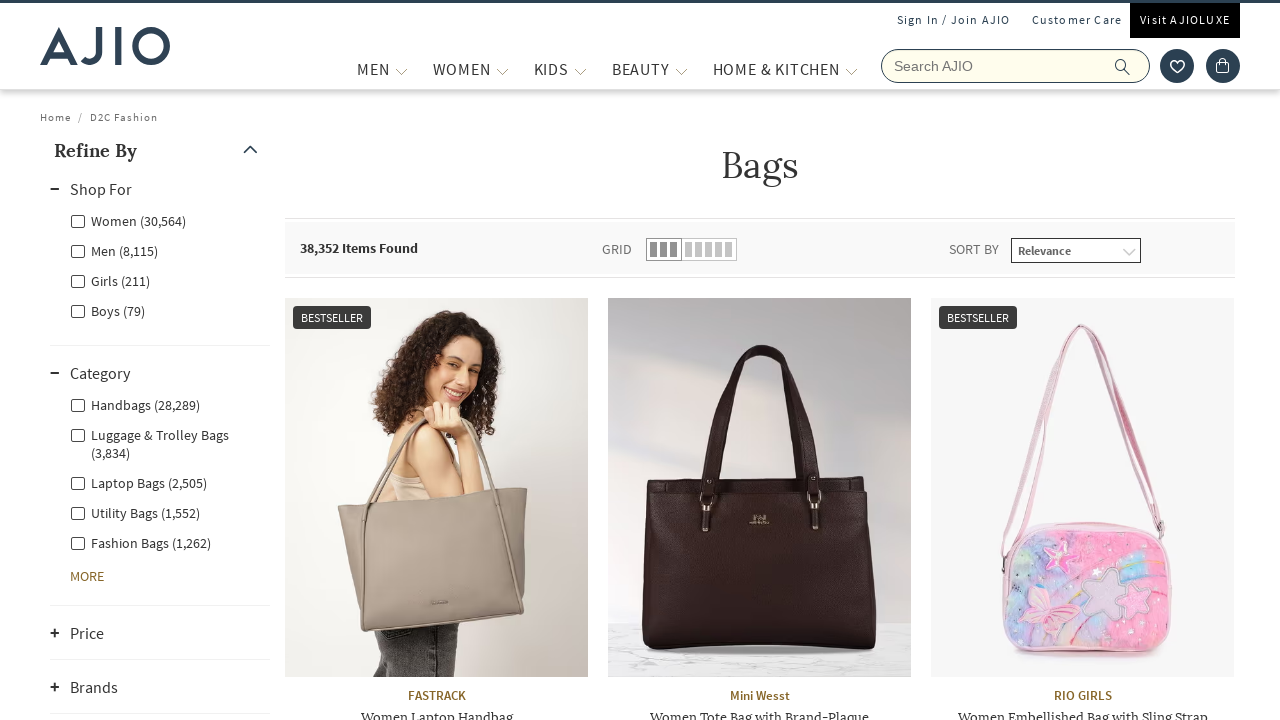

Clicked on Men filter at (114, 250) on label[for='Men']
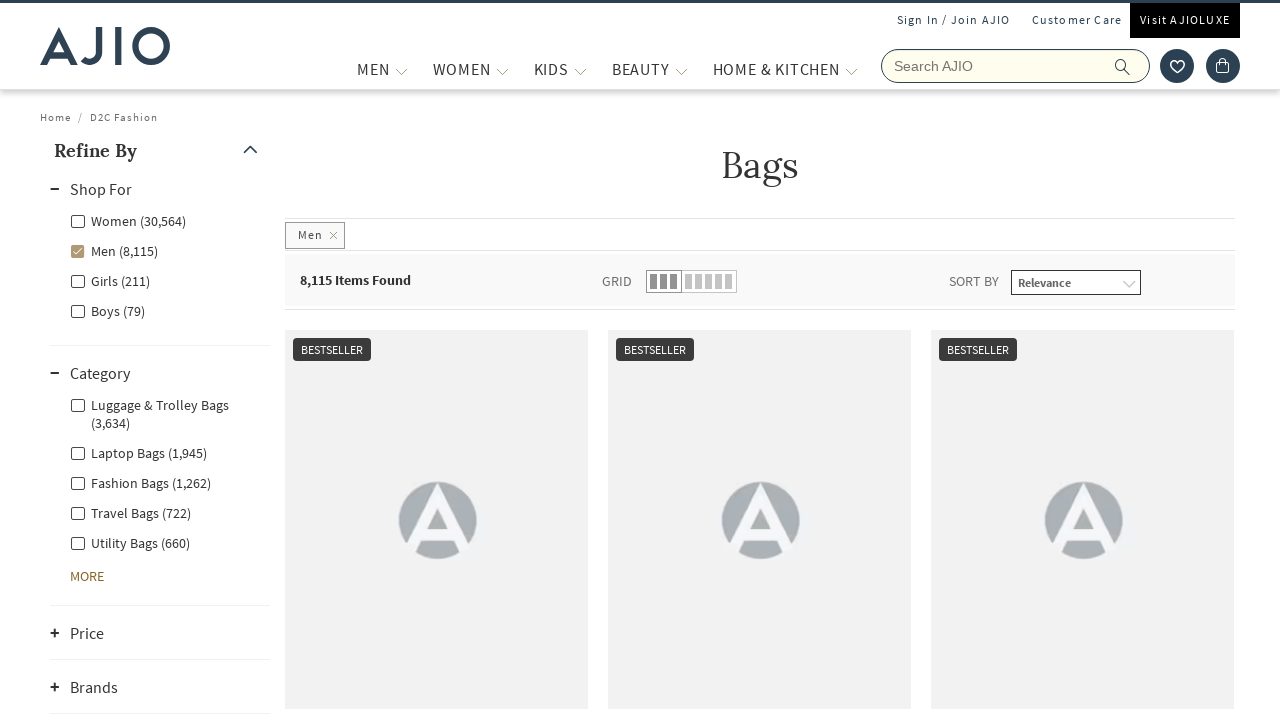

Waited 2 seconds for Men filter to apply
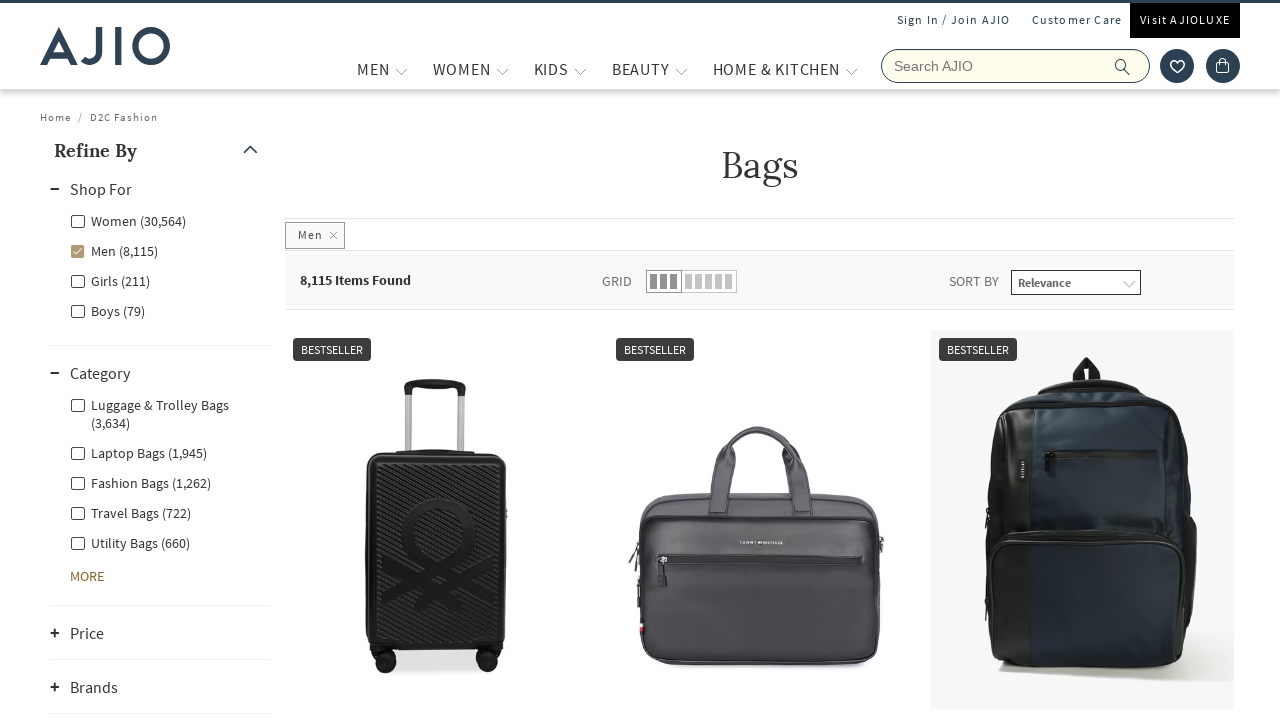

Clicked on Men - Fashion Bags category filter at (140, 482) on label[for='Men - Fashion Bags']
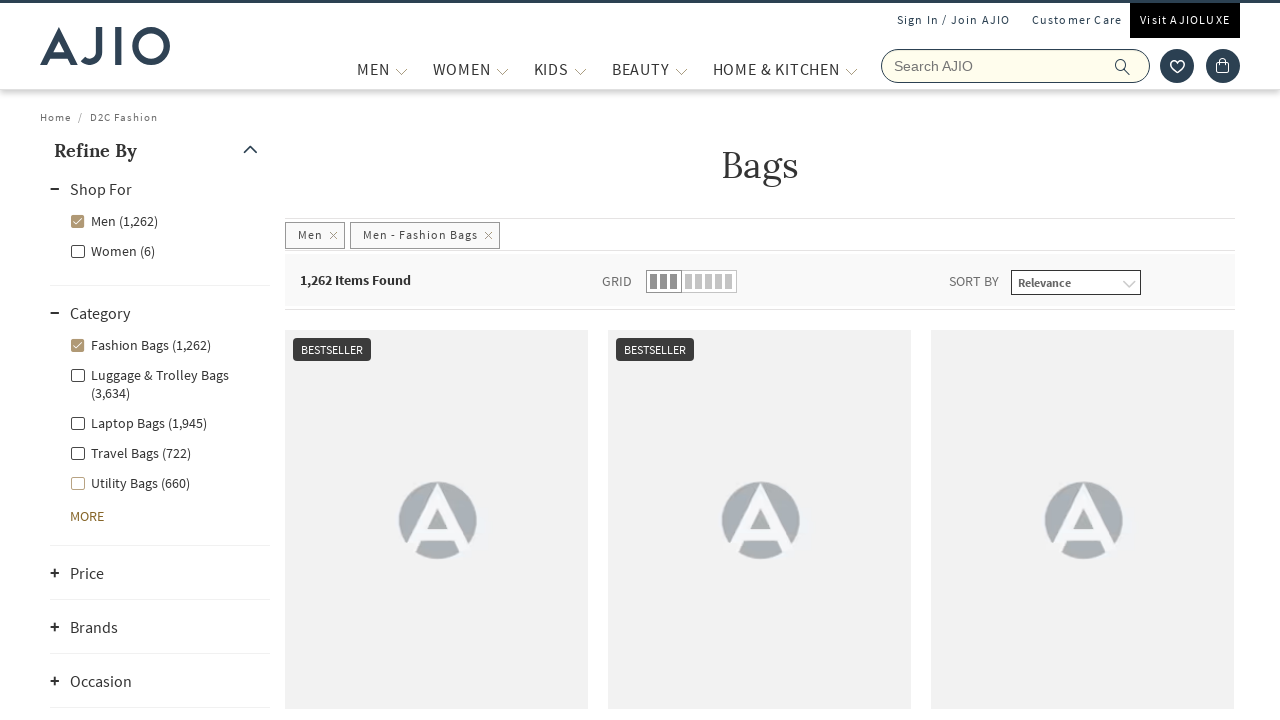

Waited 2 seconds for results to update with Fashion Bags filter
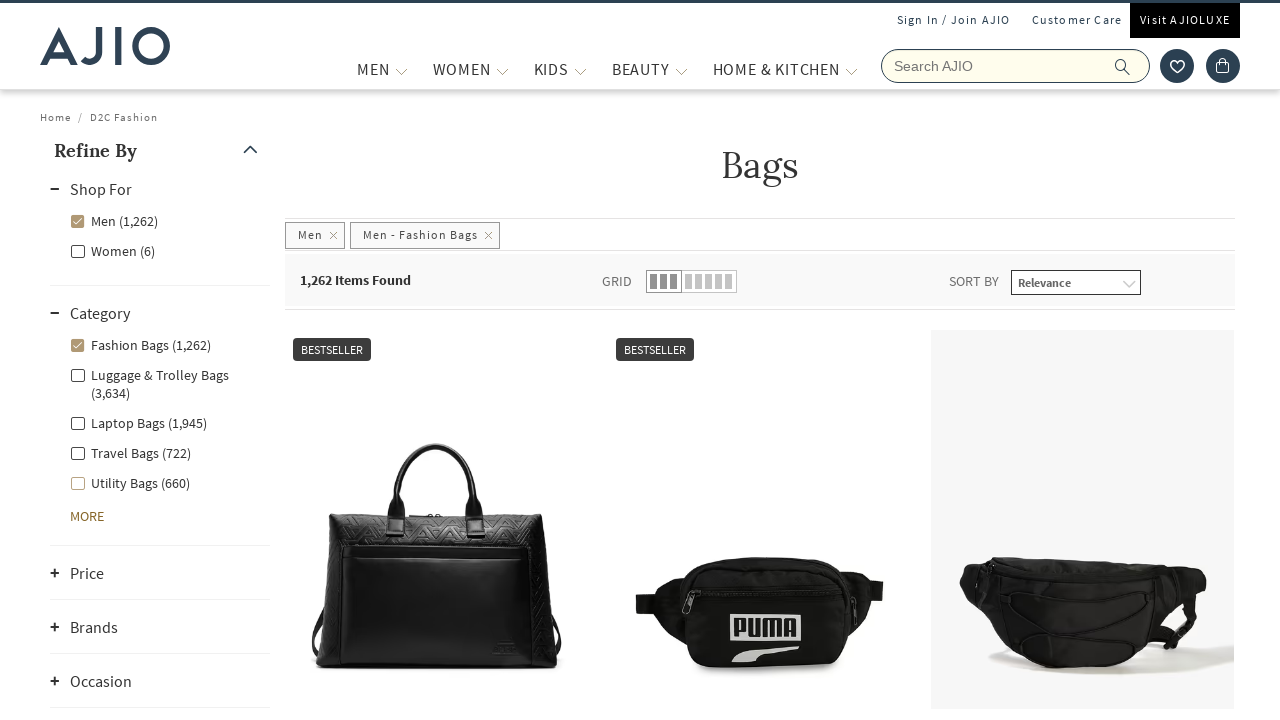

Verified that total items count element is displayed
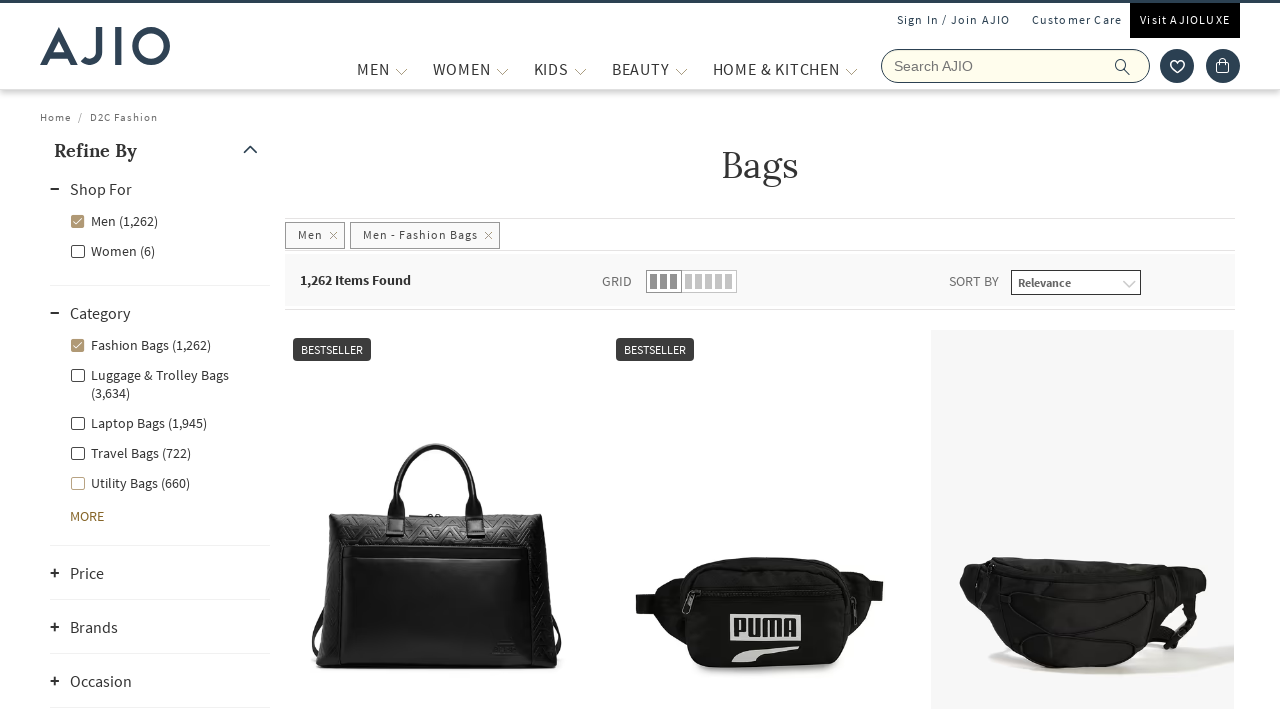

Verified that brand elements are displayed
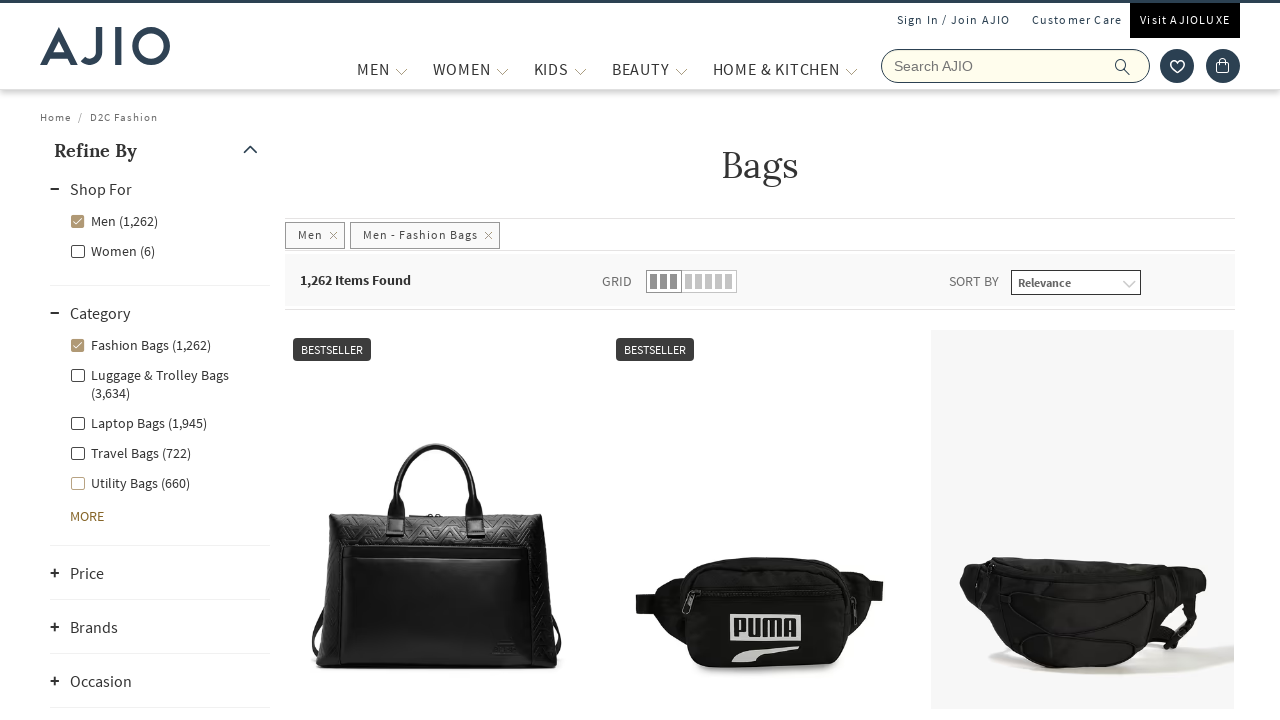

Verified that bag name elements are displayed
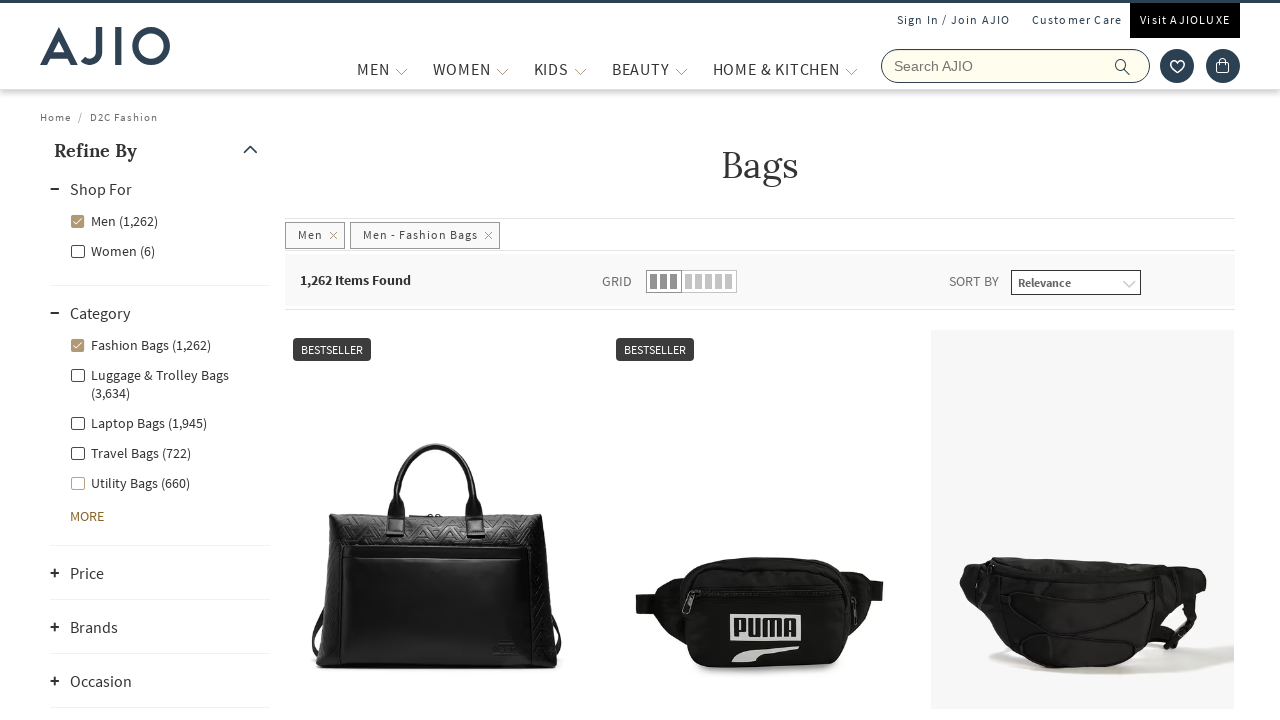

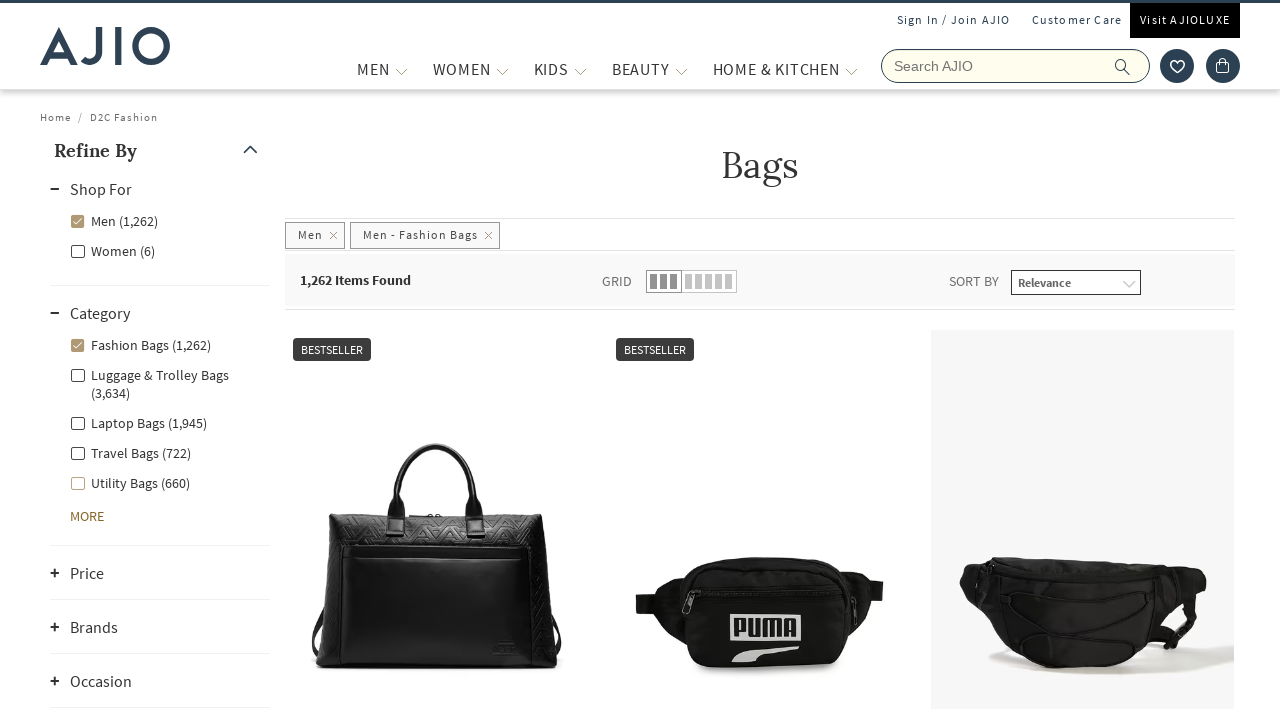